Tests keyboard key press functionality by sending Space and Left Arrow keys to an input element and verifying the displayed result text matches the expected key press.

Starting URL: http://the-internet.herokuapp.com/key_presses

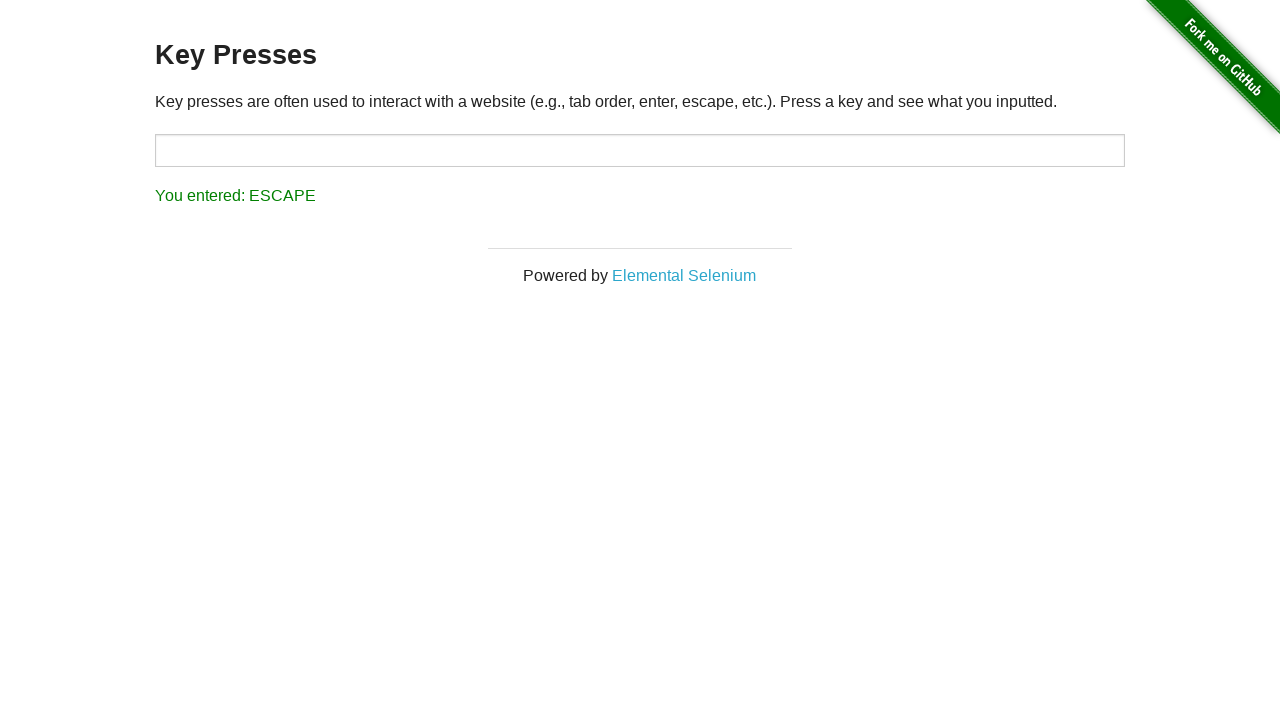

Pressed Space key on target input element on #target
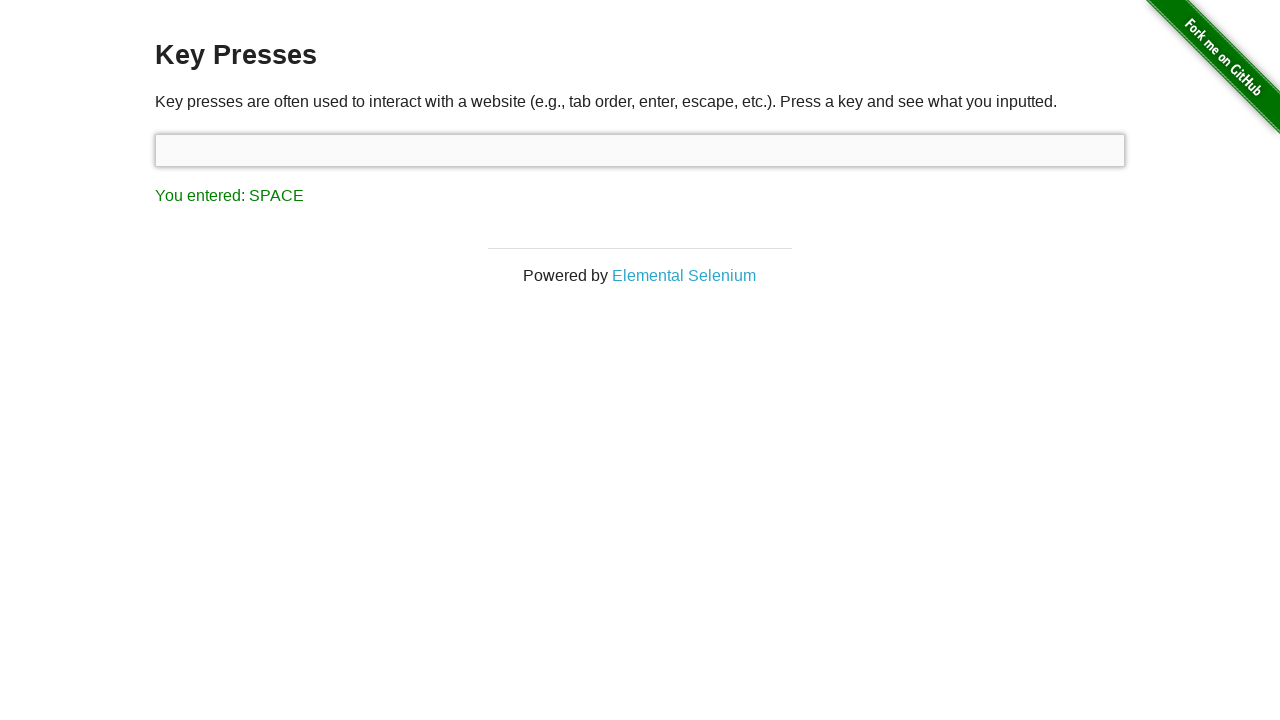

Verified result displays 'You entered: SPACE'
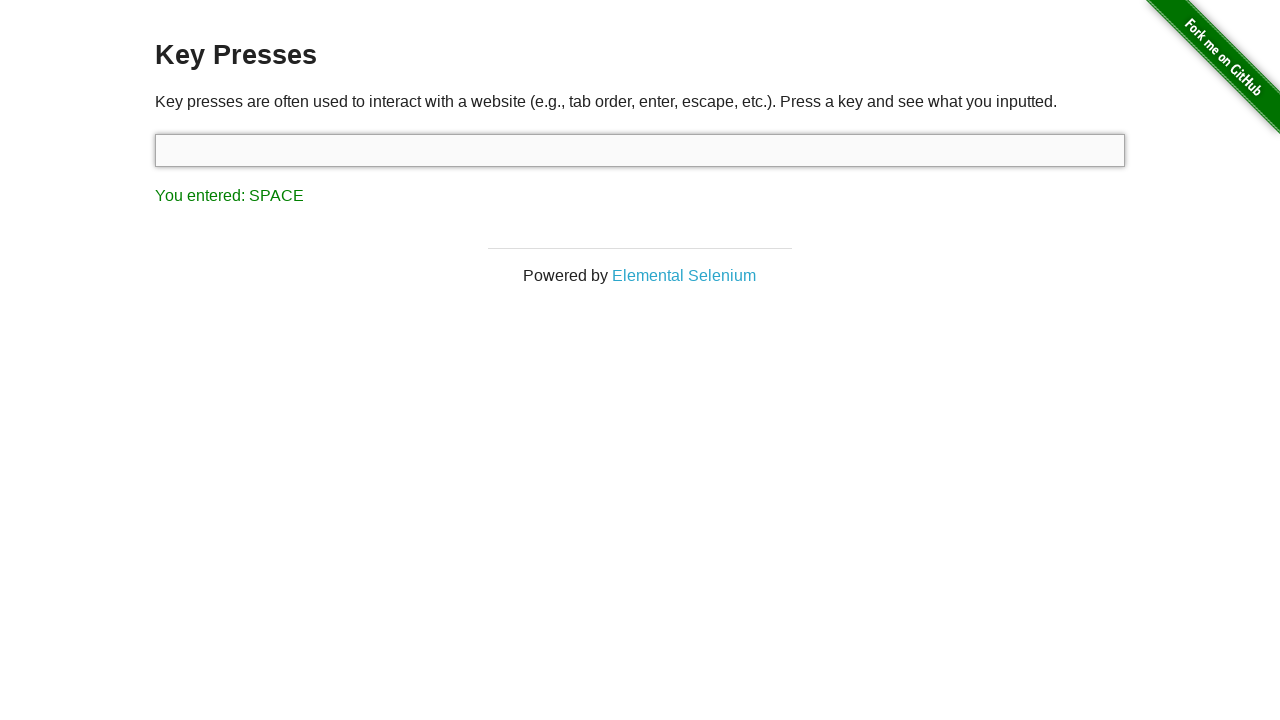

Pressed Left Arrow key on target input element on #target
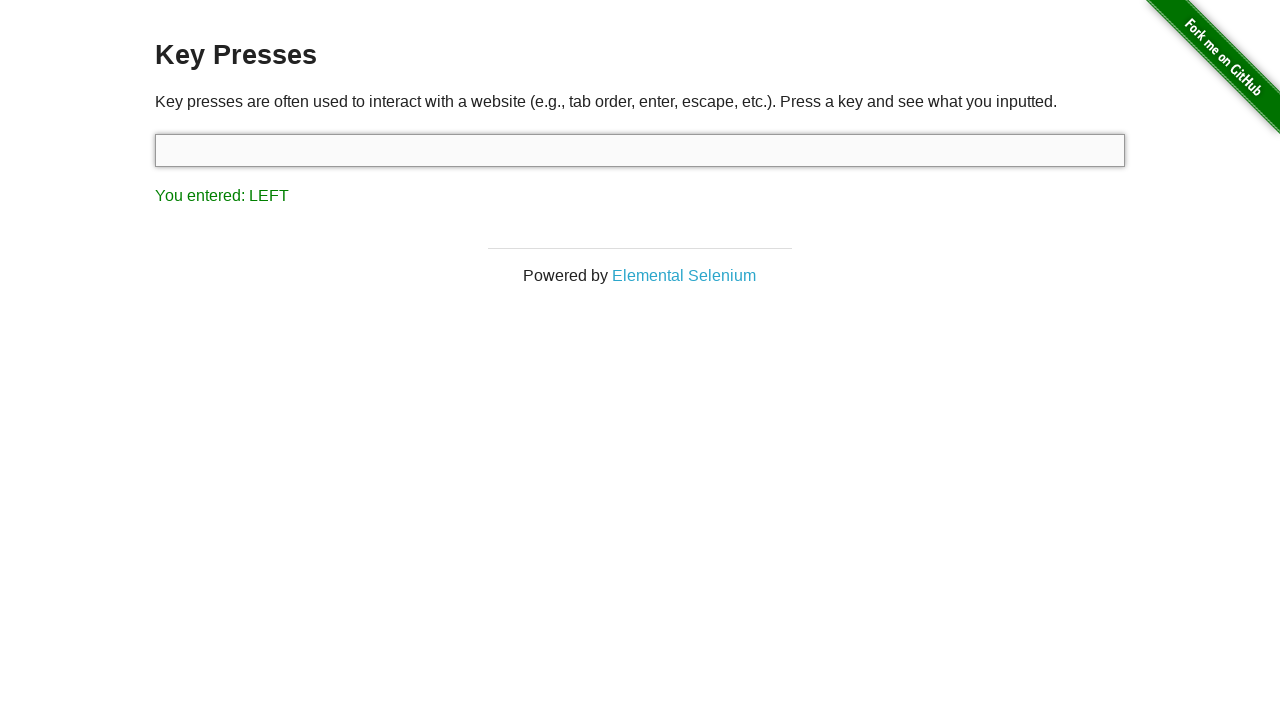

Verified result displays 'You entered: LEFT'
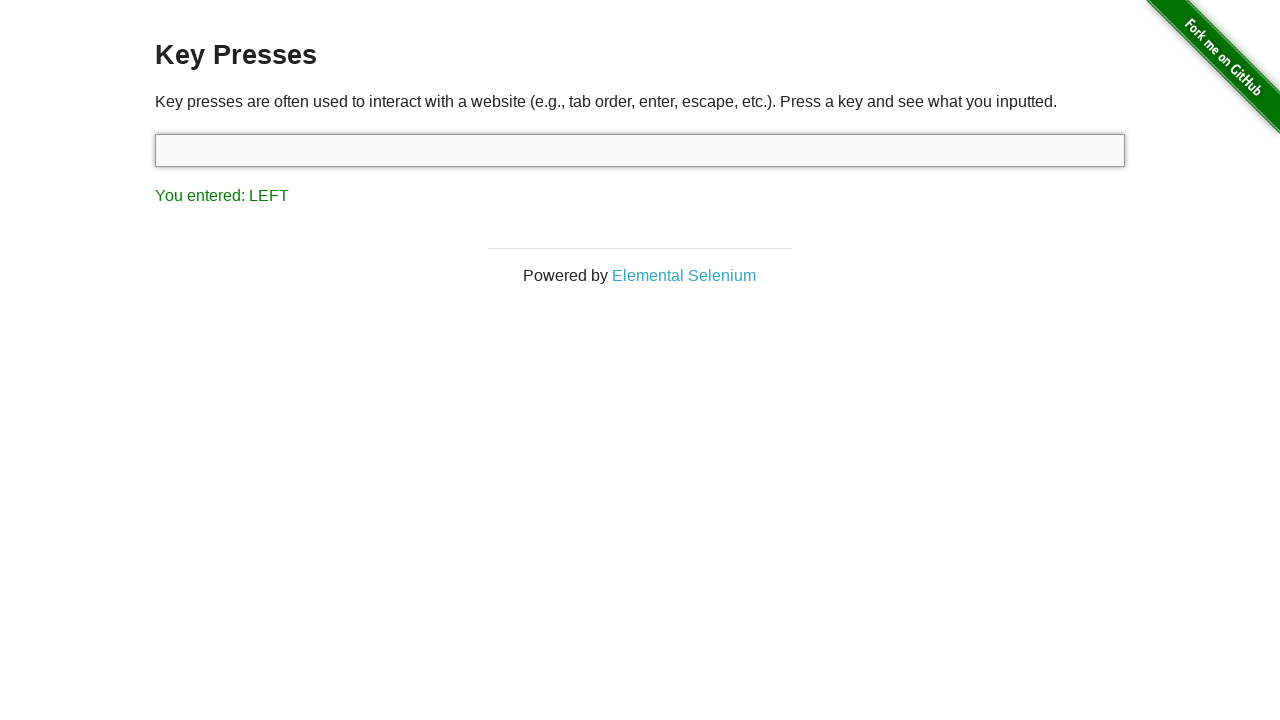

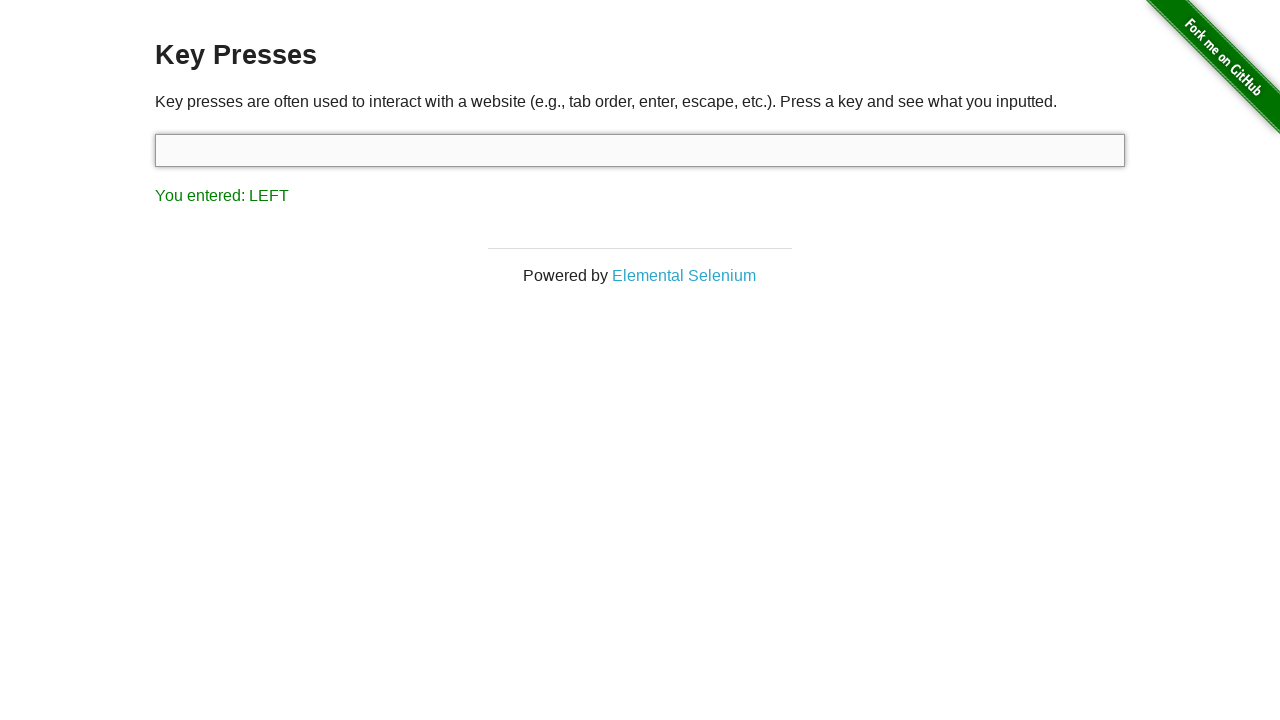